Tests dropdown/select element interaction on a registration demo page by locating the Skills dropdown and verifying its first selected option.

Starting URL: https://demo.automationtesting.in/Register.html

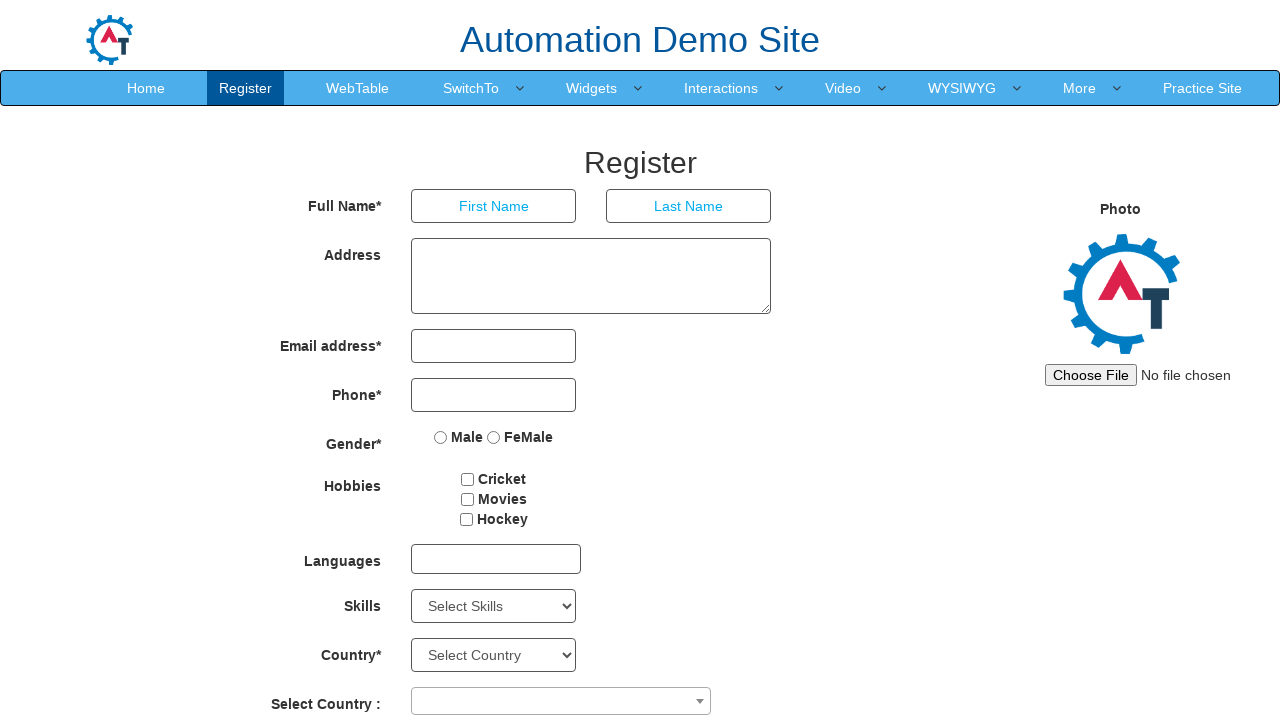

Skills dropdown selector became visible
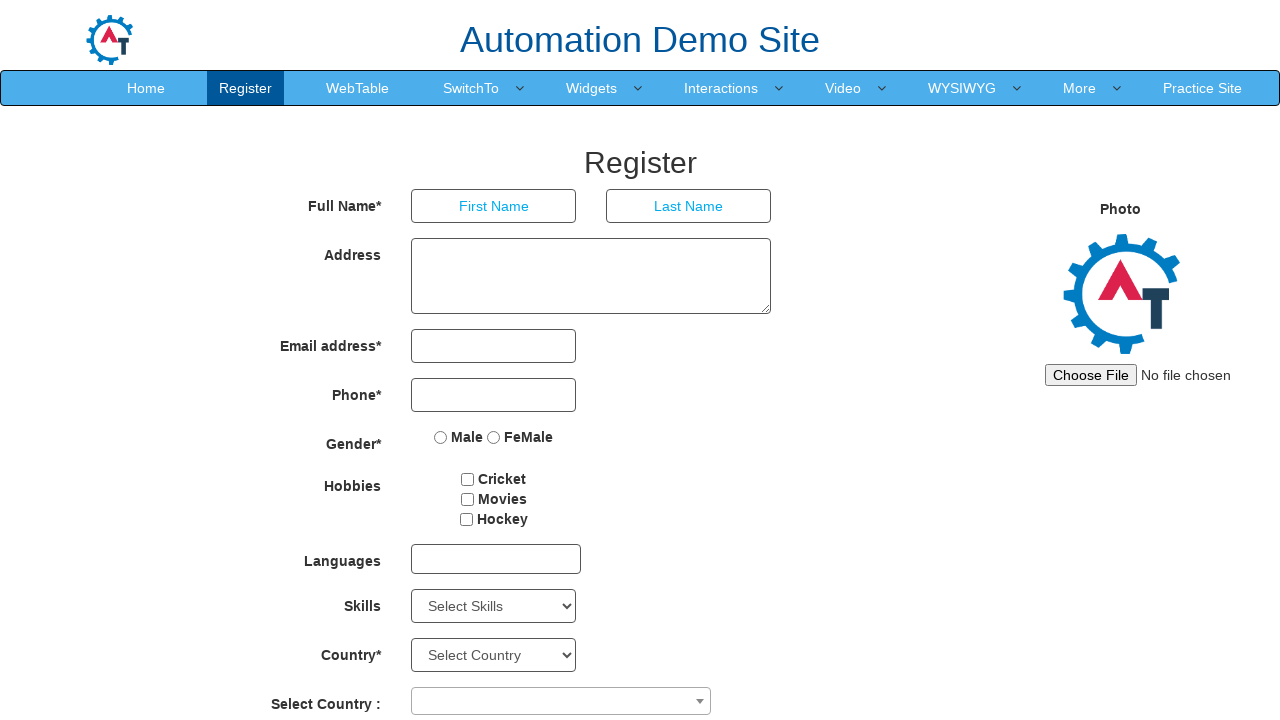

Located Skills dropdown element
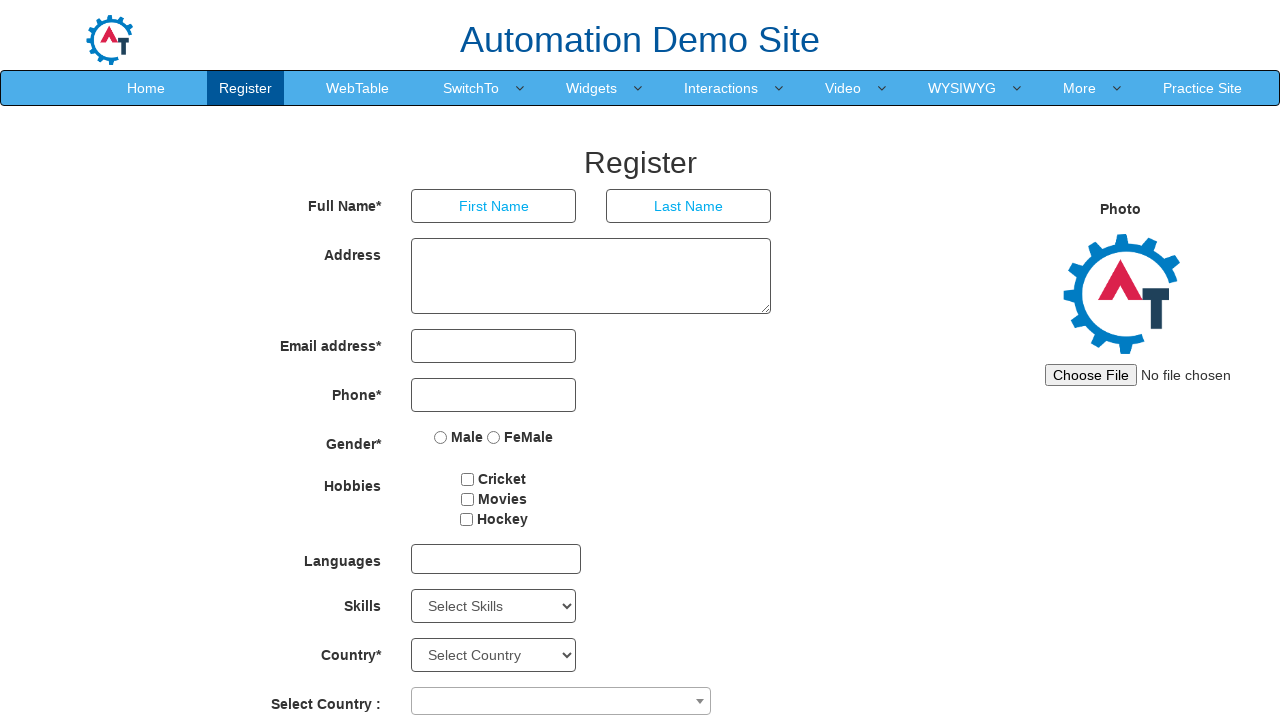

Selected 'Android' option from Skills dropdown on select#Skills
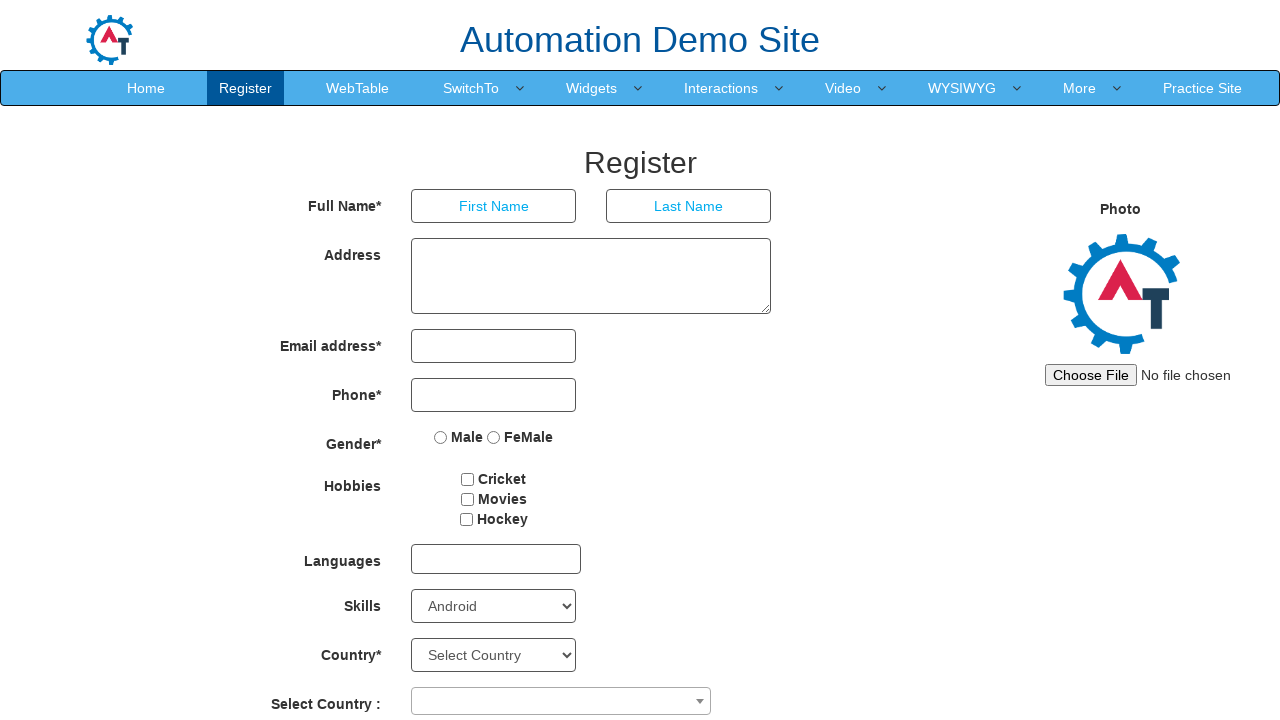

Verified that Skills dropdown value is set to 'Android'
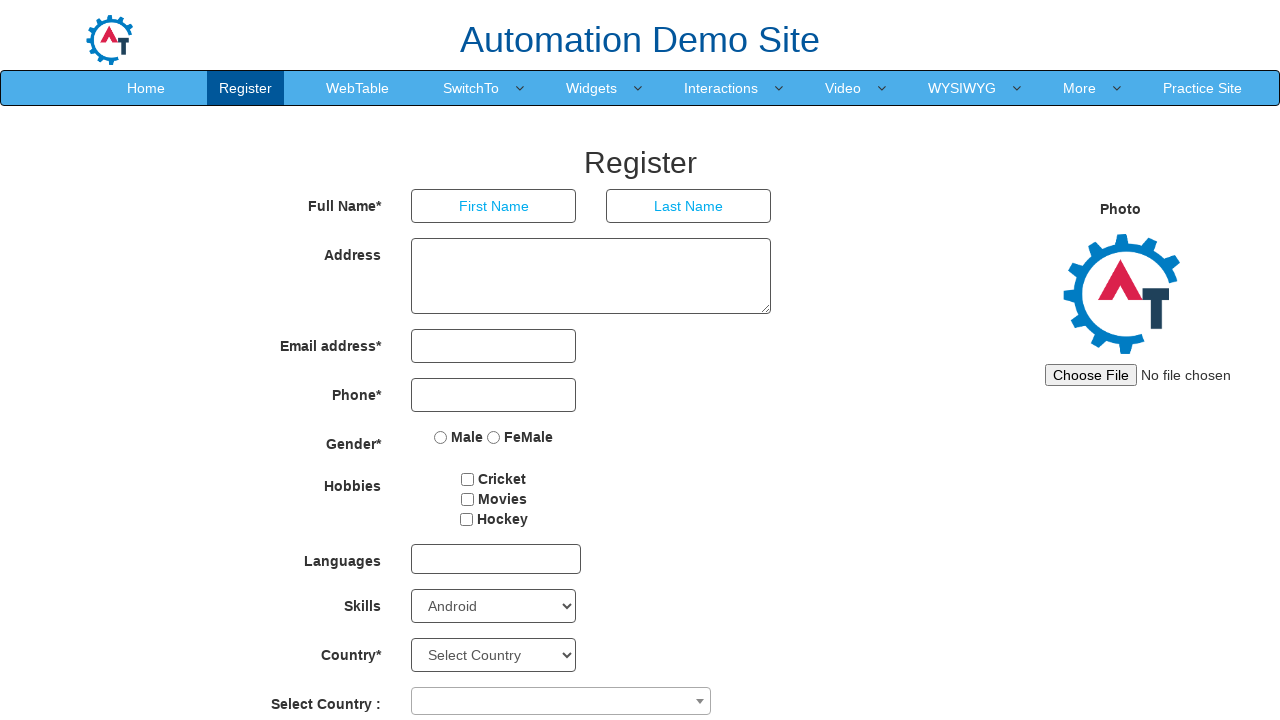

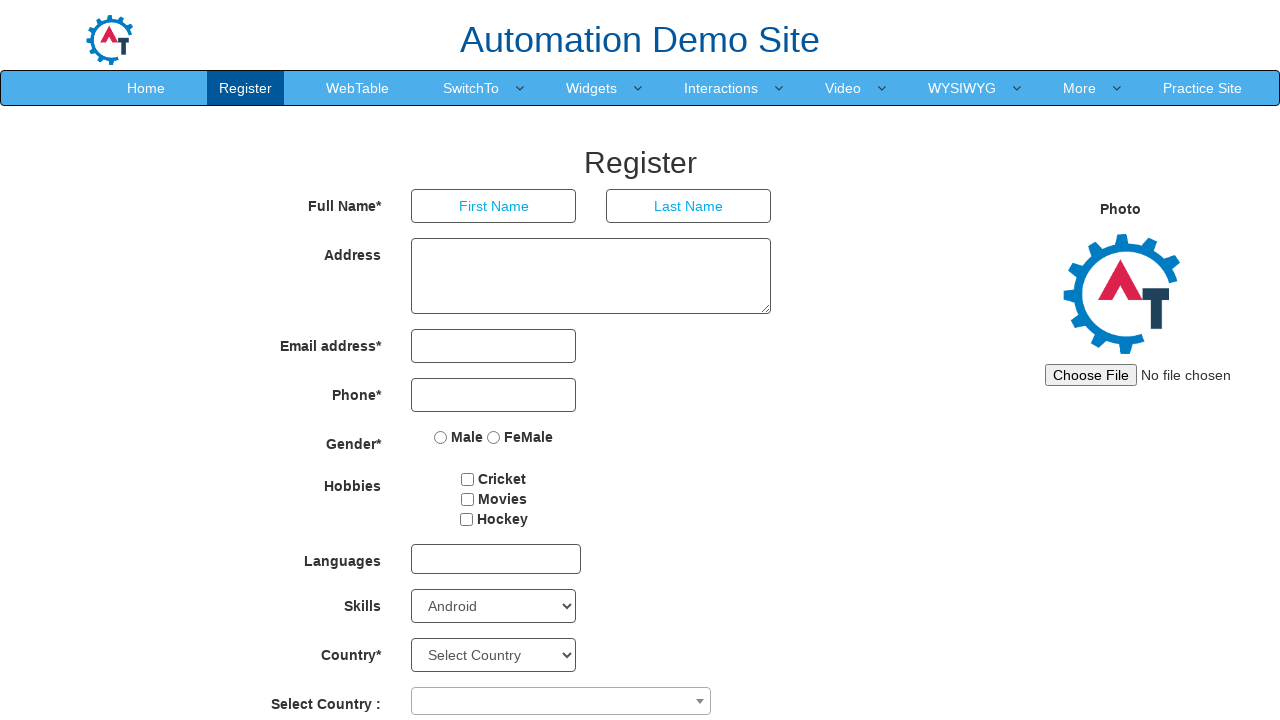